Tests autocomplete functionality by typing partial text, waiting for suggestions, and selecting the second option from the dropdown

Starting URL: https://rahulshettyacademy.com/AutomationPractice/

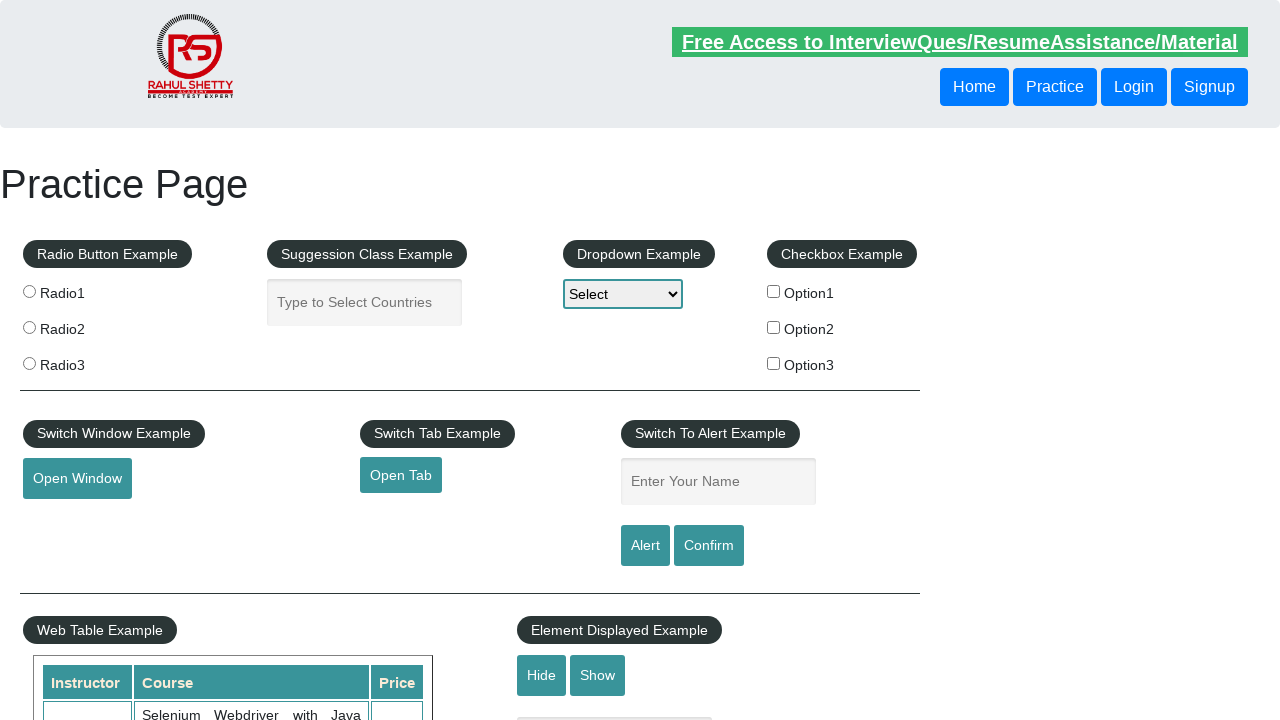

Filled autocomplete field with partial country name 'ind' on #autocomplete
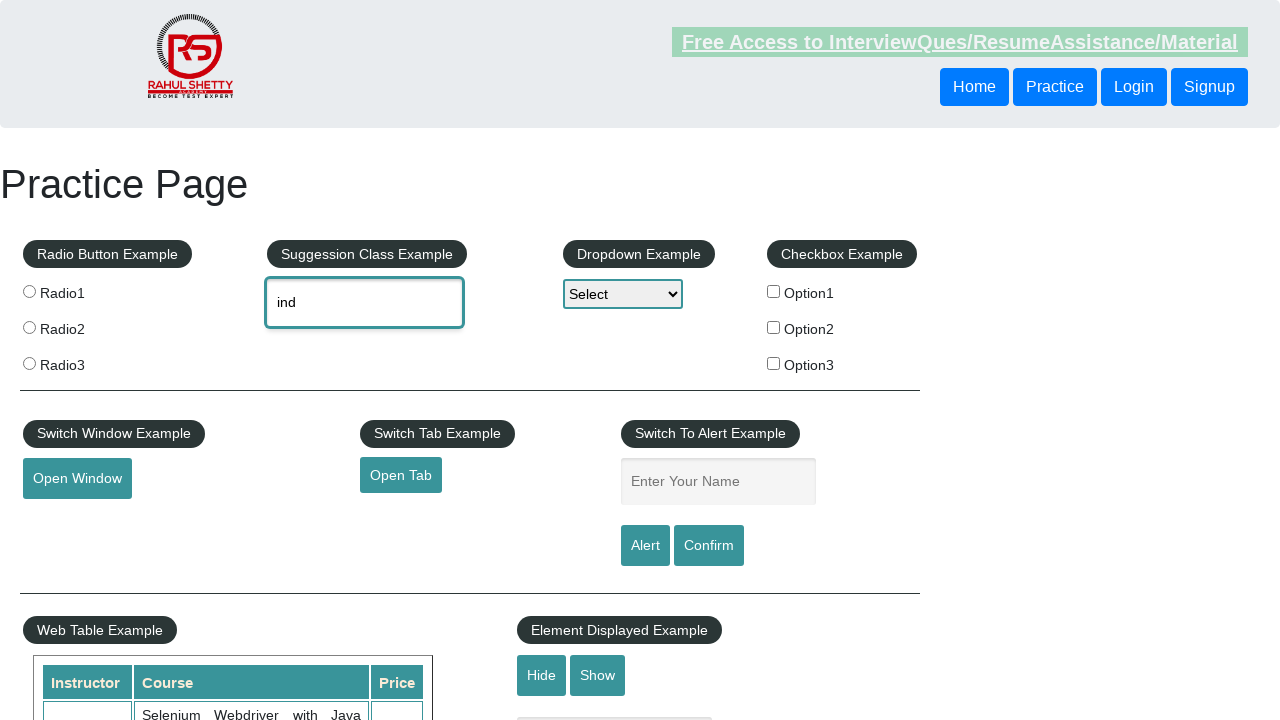

Waited for autocomplete dropdown suggestions to appear
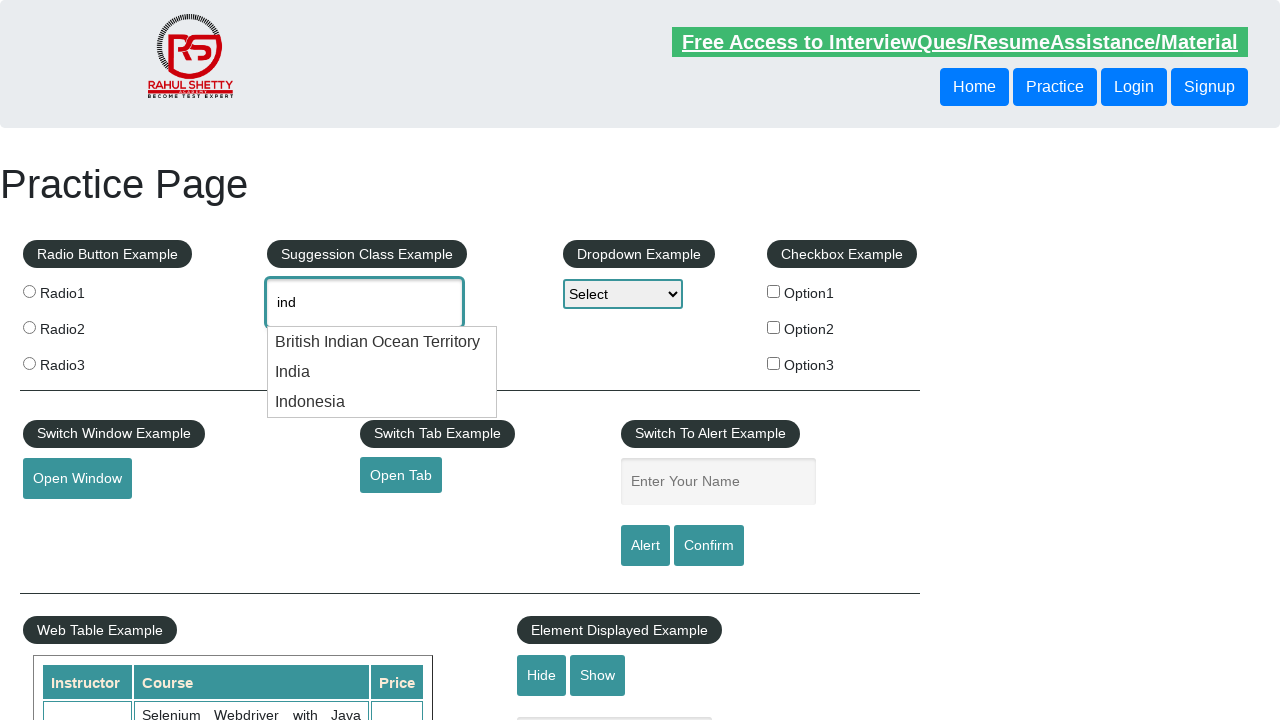

Selected second option from autocomplete dropdown at (382, 372) on ul#ui-id-1 li:nth-child(2)
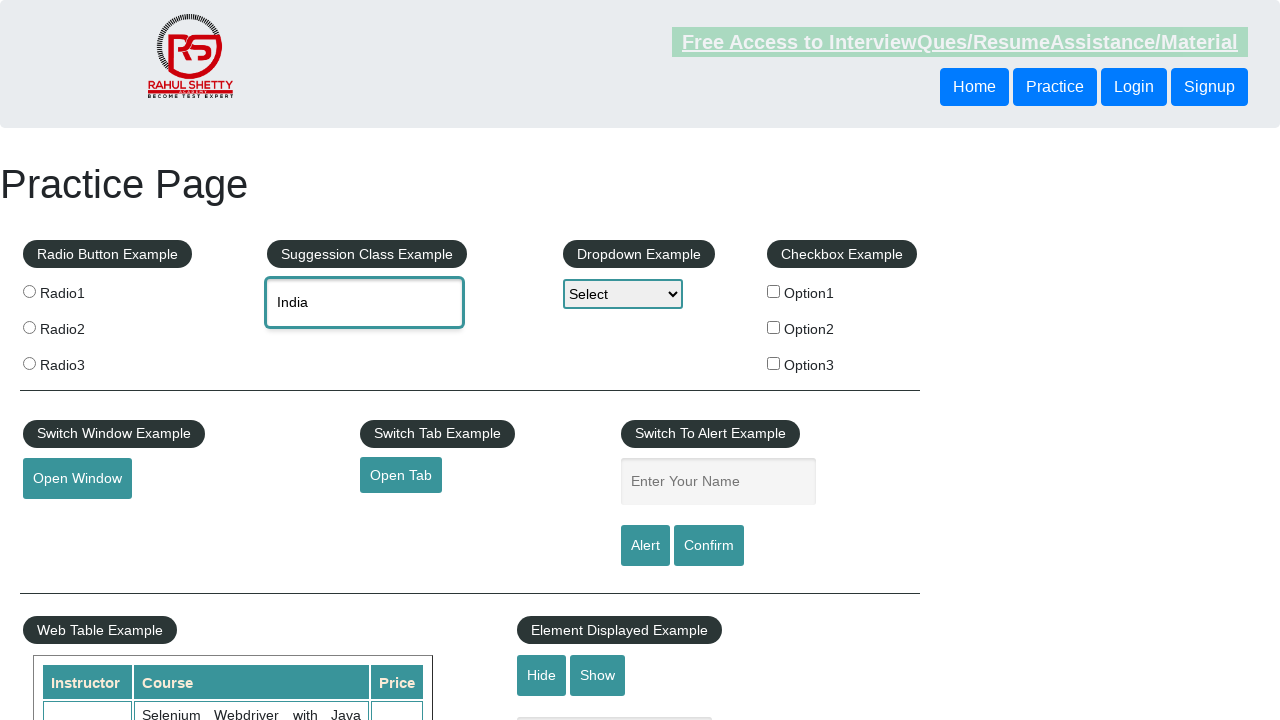

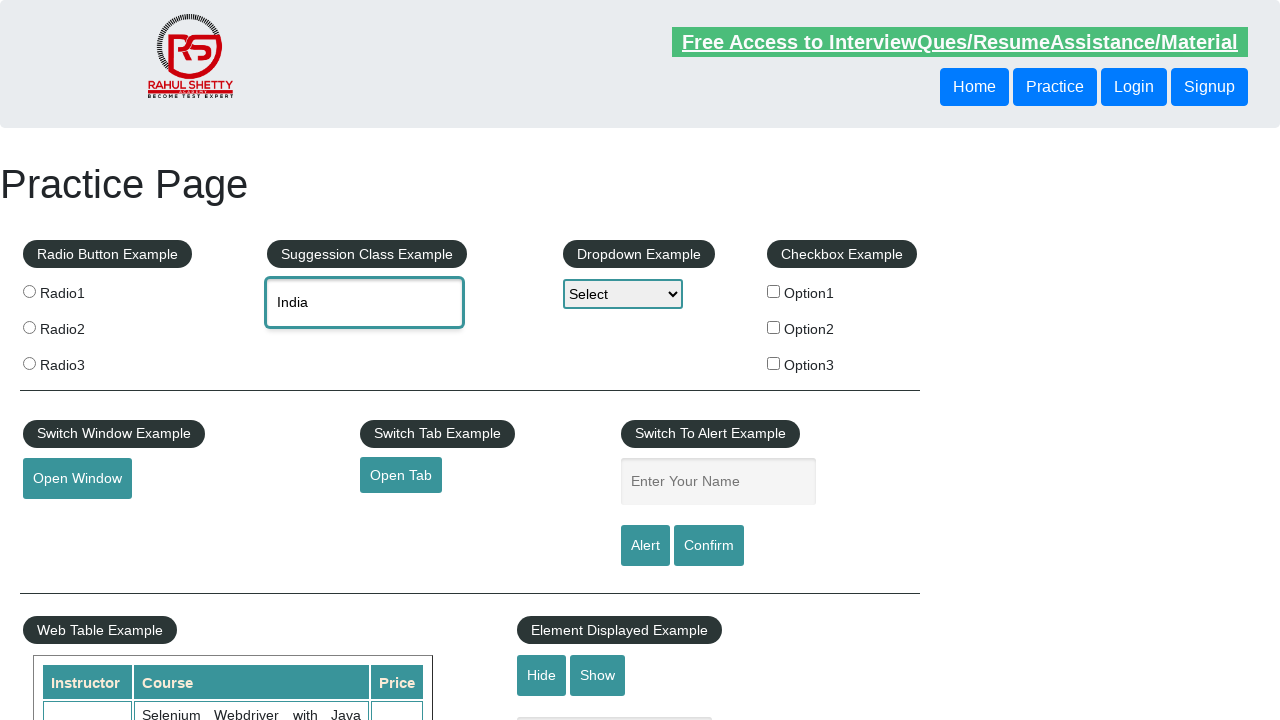